Tests the jQuery UI draggable functionality by dragging an element within an iframe to a new position

Starting URL: https://jqueryui.com/draggable/

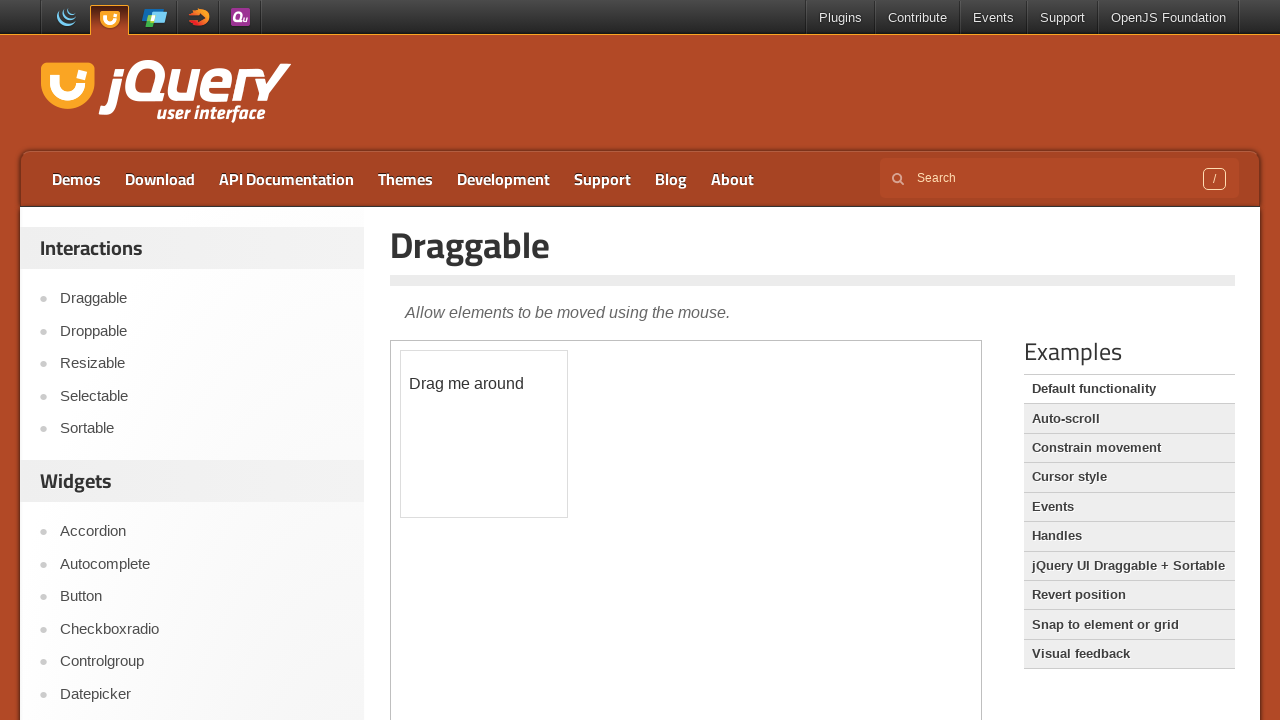

Located the first iframe containing the draggable element
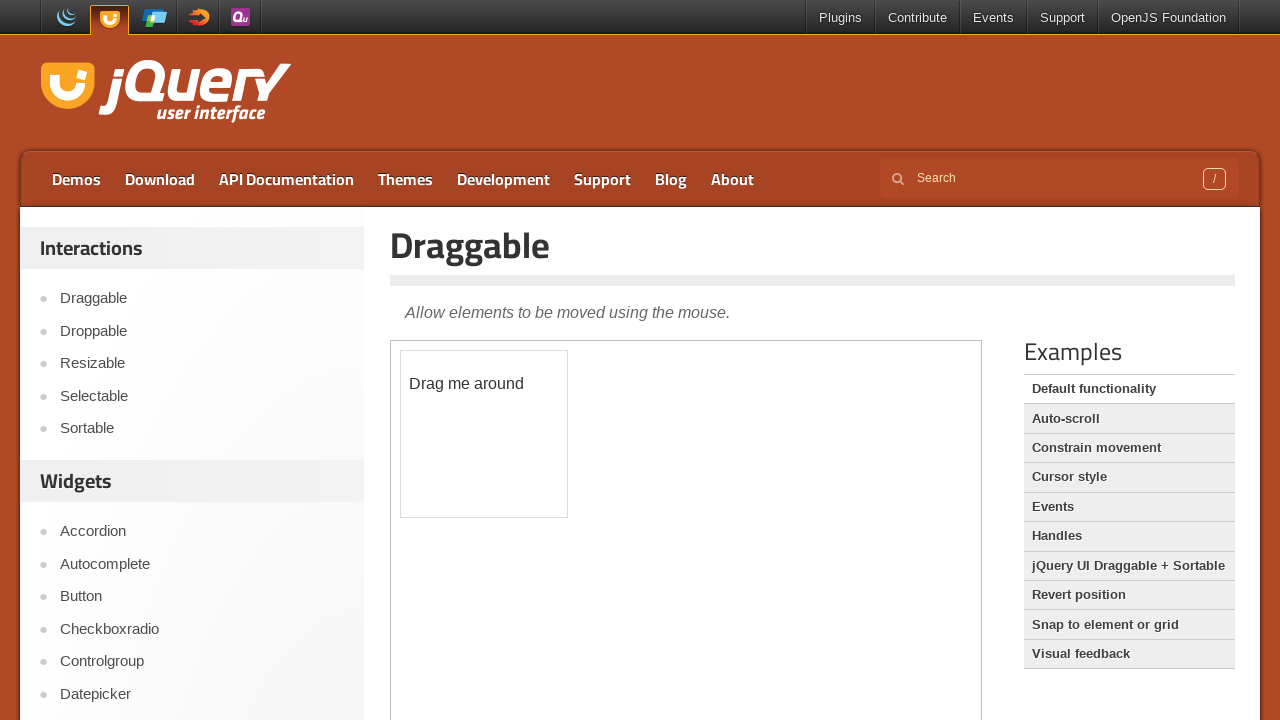

Located the draggable element with id 'draggable' within the iframe
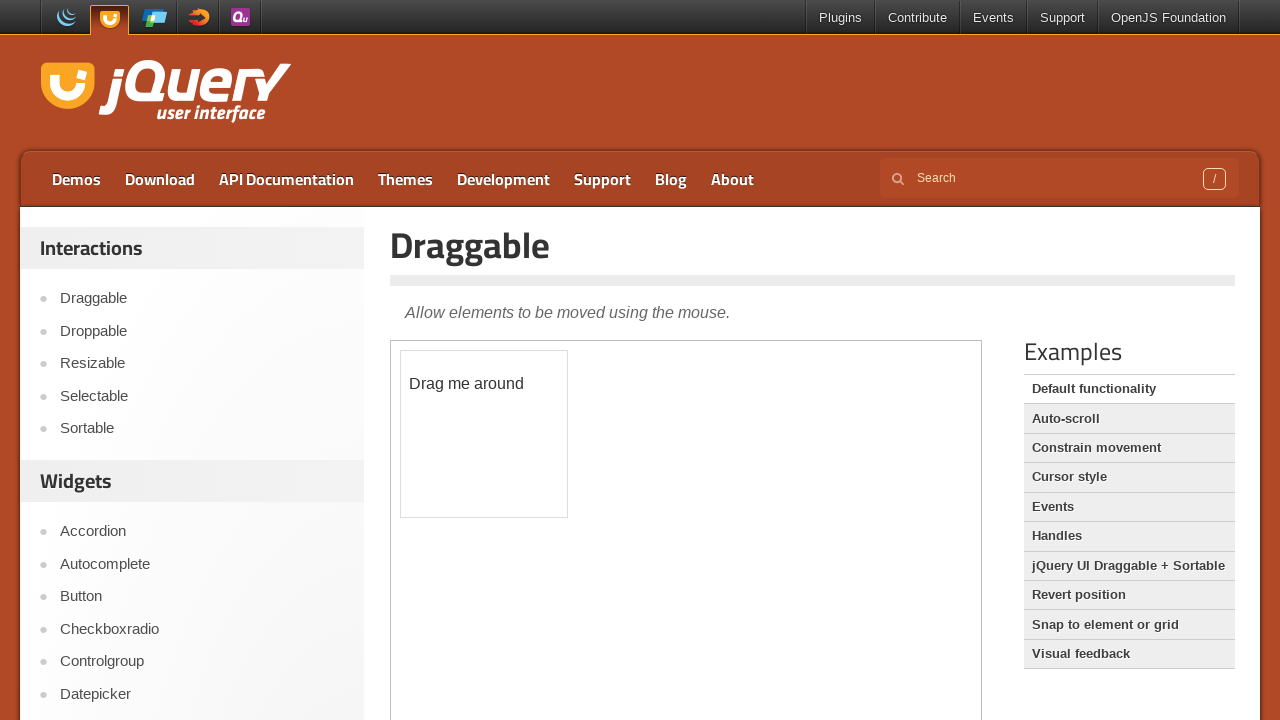

Dragged the jQuery UI draggable element 100px horizontally and 60px vertically at (501, 411)
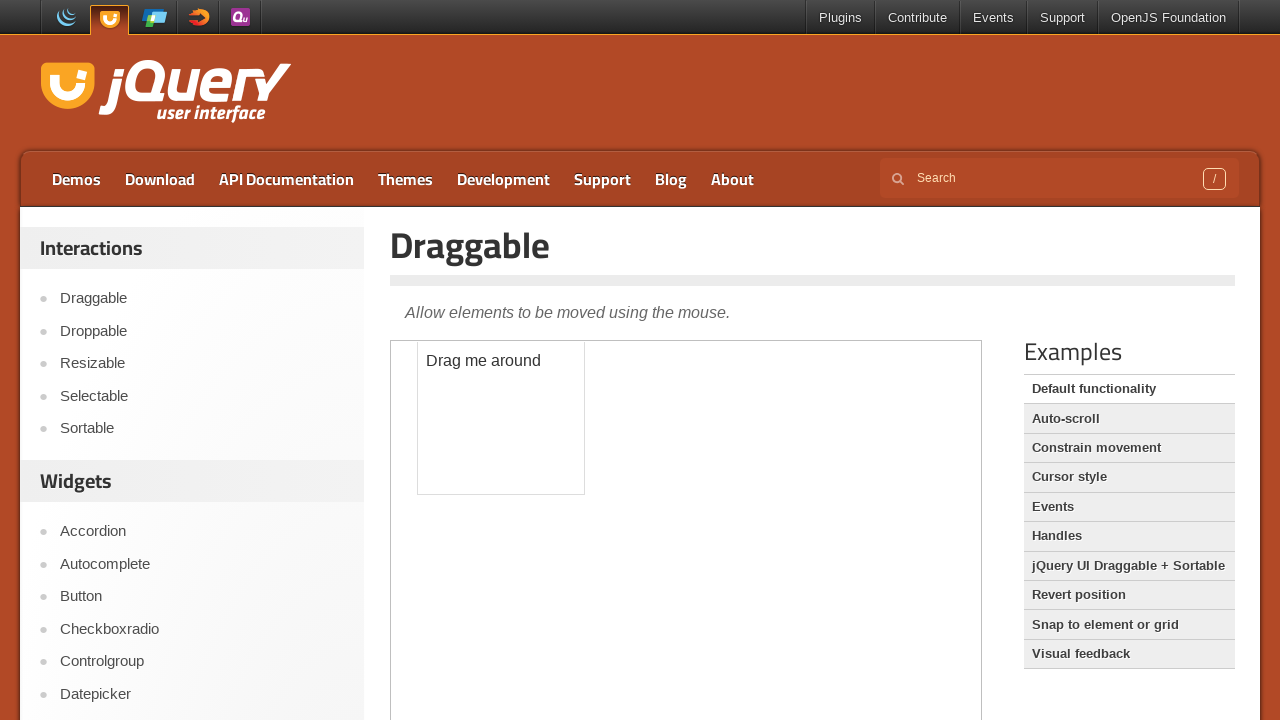

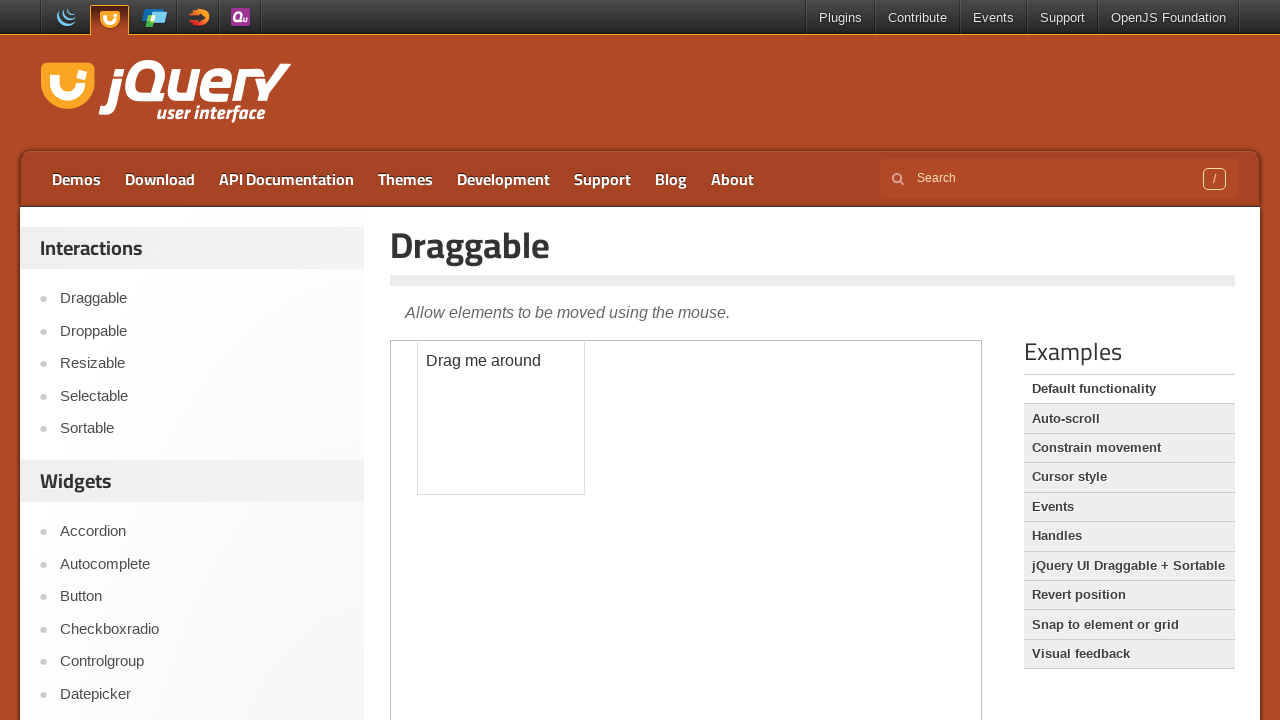